Tests that the input field is cleared after adding a todo item

Starting URL: https://demo.playwright.dev/todomvc

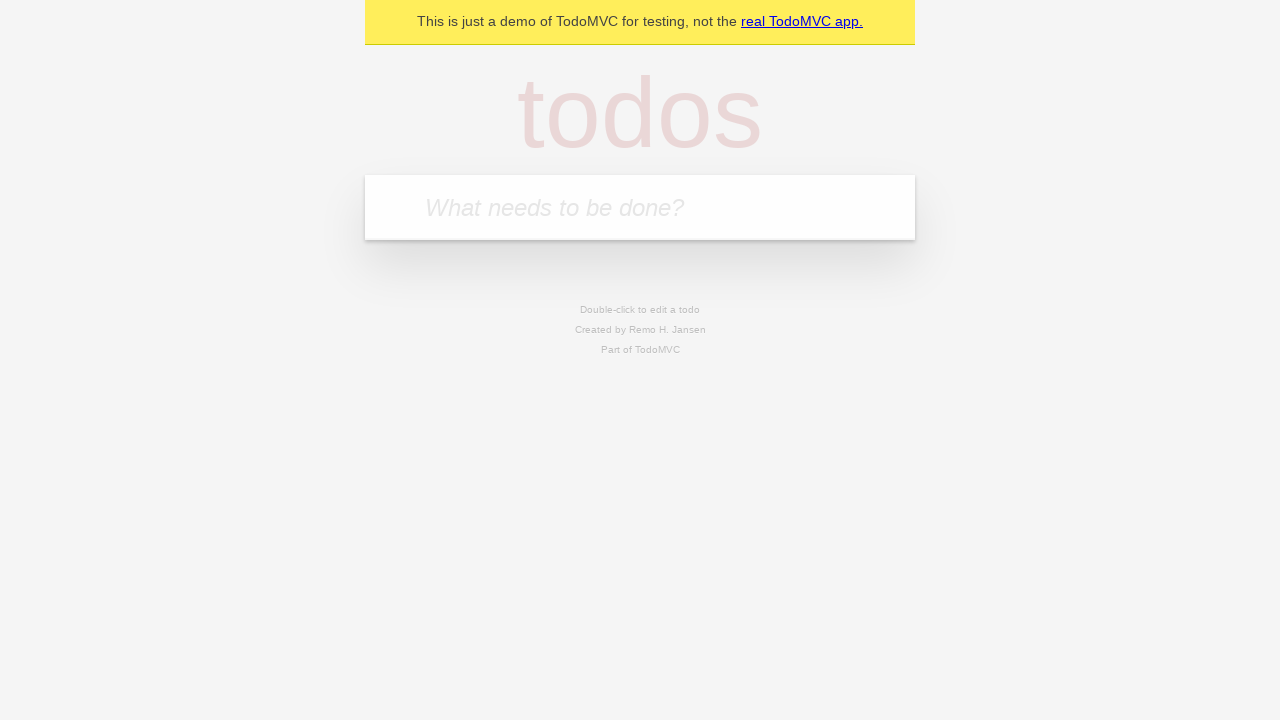

Filled todo input field with 'buy some cheese' on internal:attr=[placeholder="What needs to be done?"i]
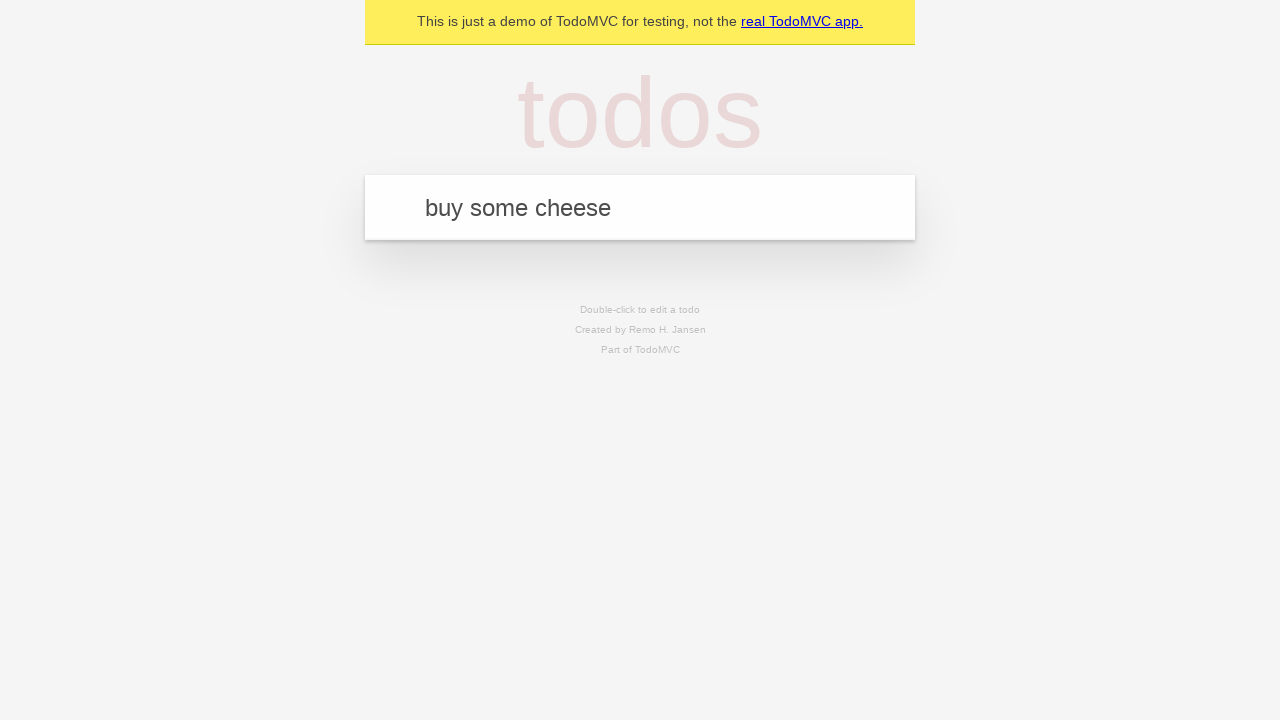

Pressed Enter to add the todo item on internal:attr=[placeholder="What needs to be done?"i]
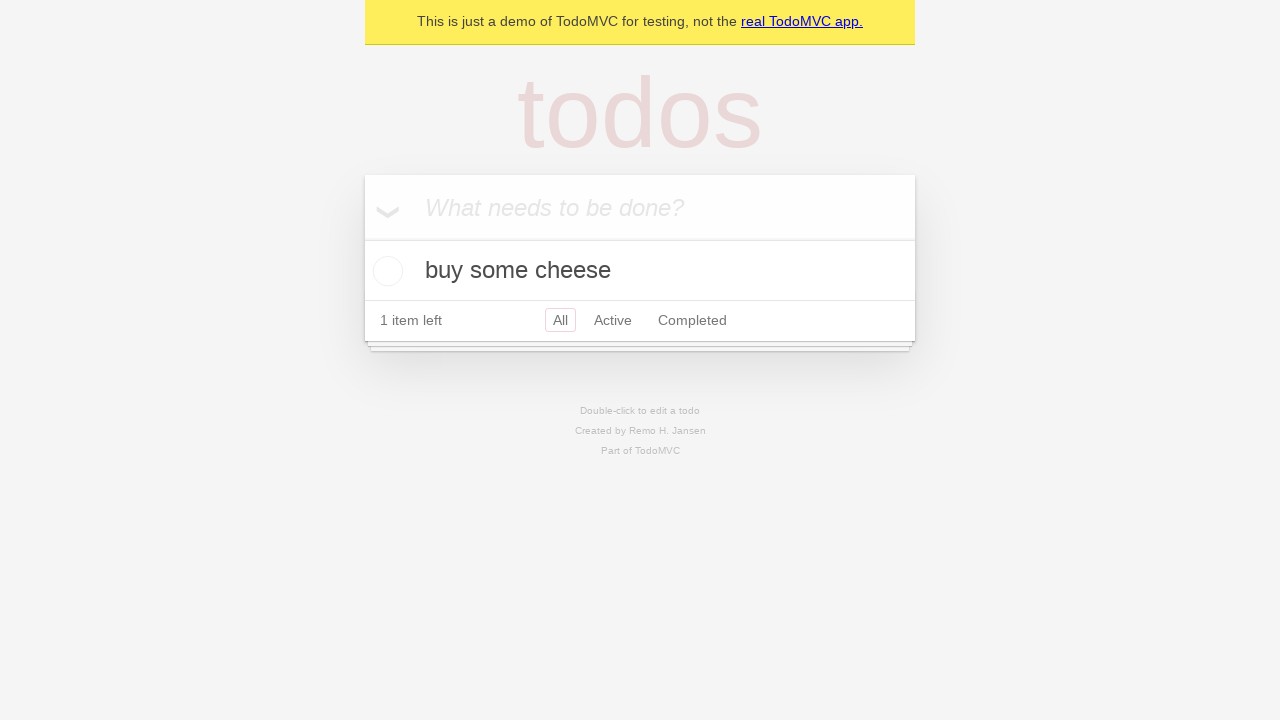

Todo item appeared in the list and input field was cleared
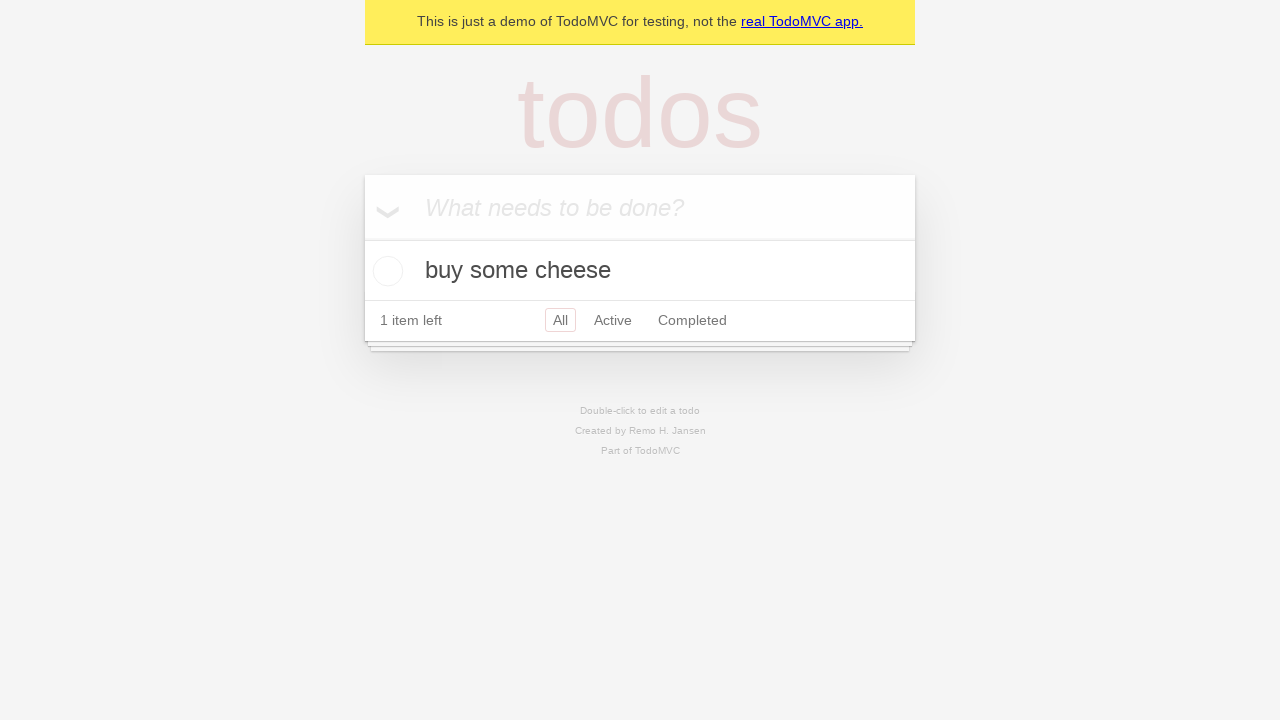

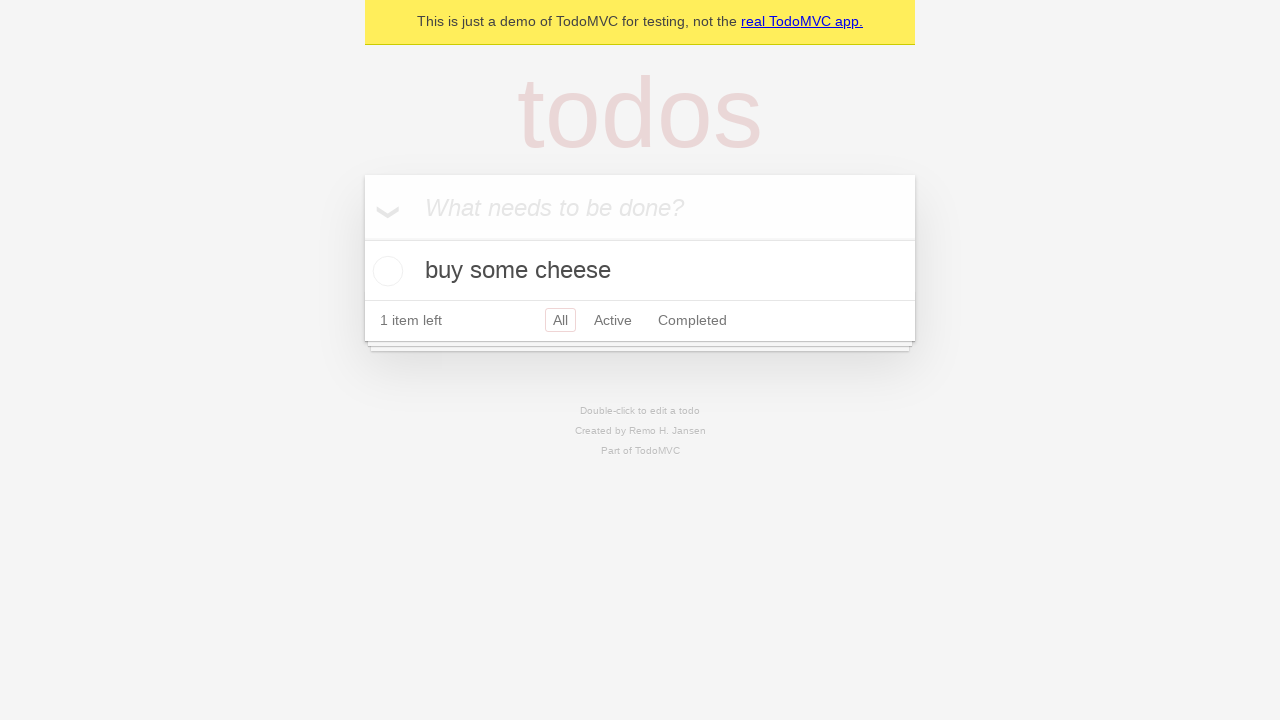